Tests checking all checkboxes on a page by iterating through all input elements and checking each one

Starting URL: https://zimaev.github.io/checks-radios/

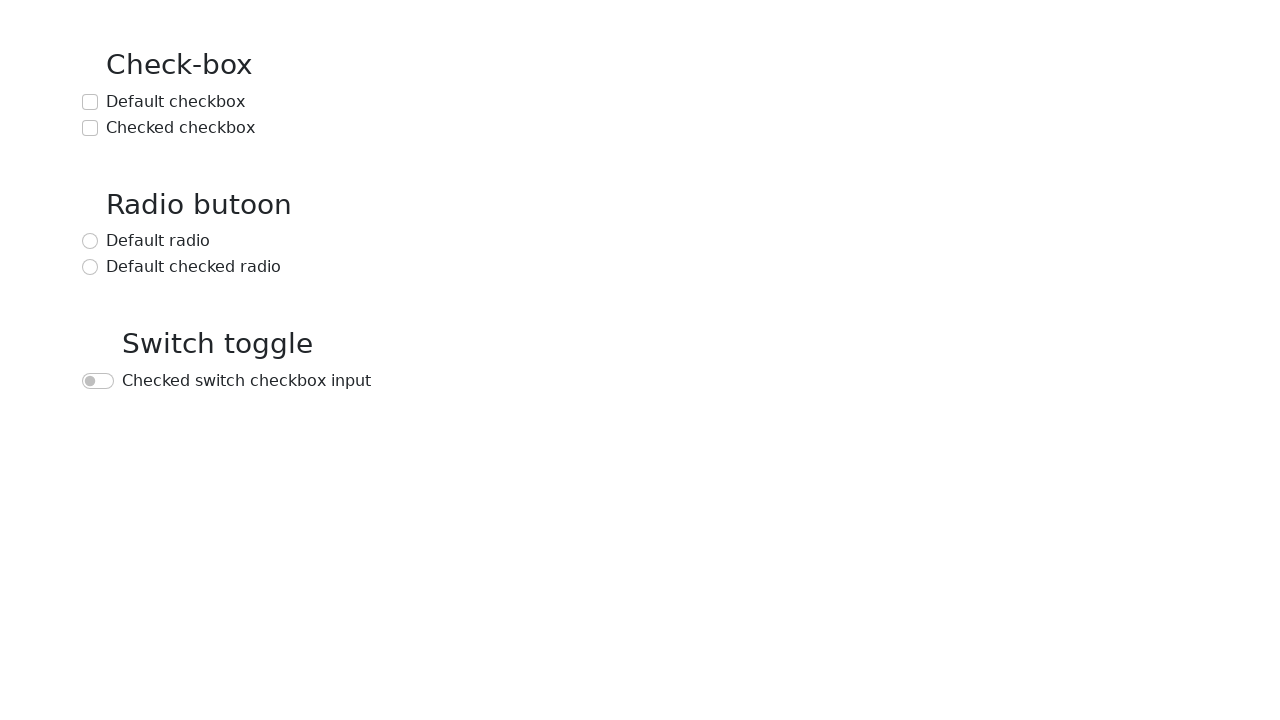

Navigated to checks-radios page
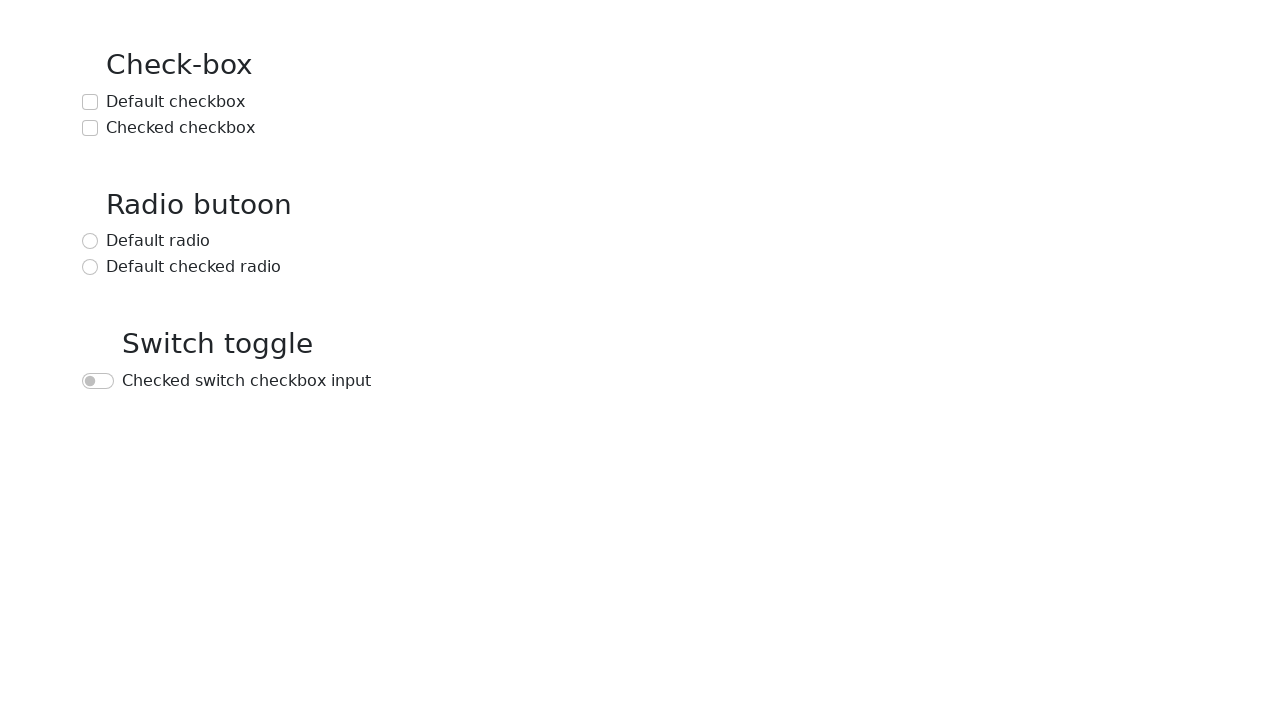

Located all input elements on the page
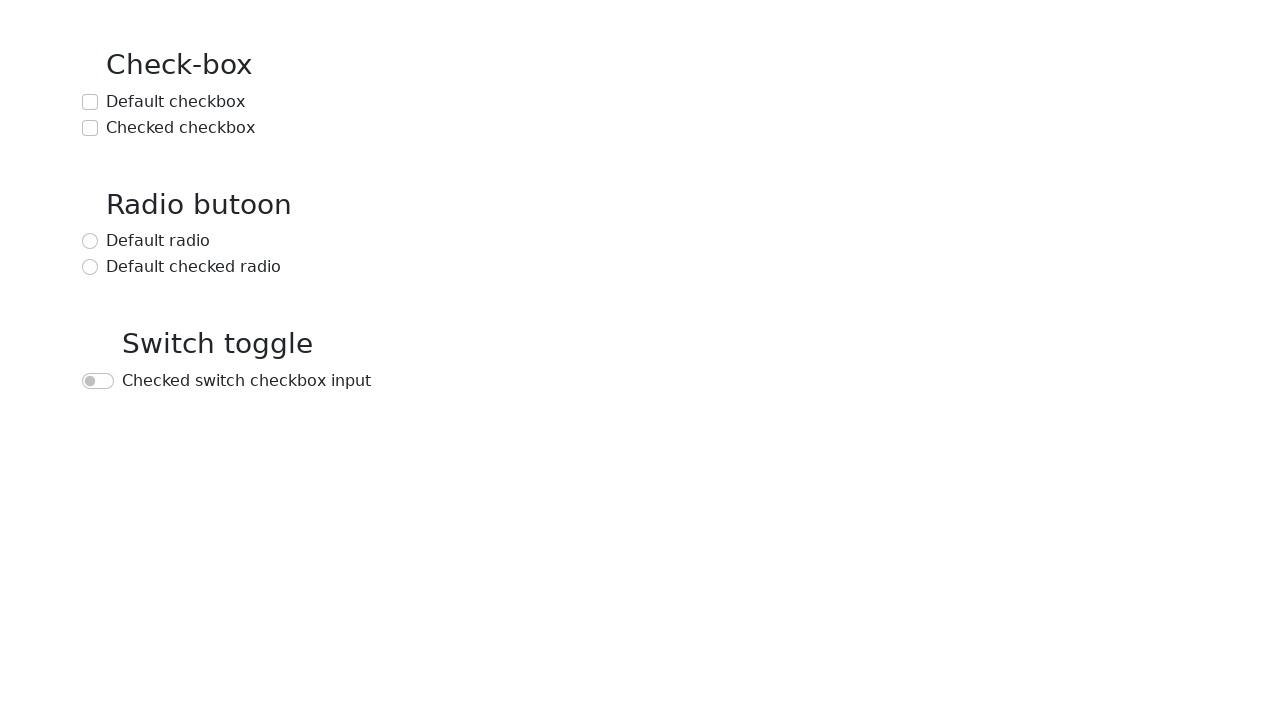

Checked a checkbox input element at (90, 102) on input >> nth=0
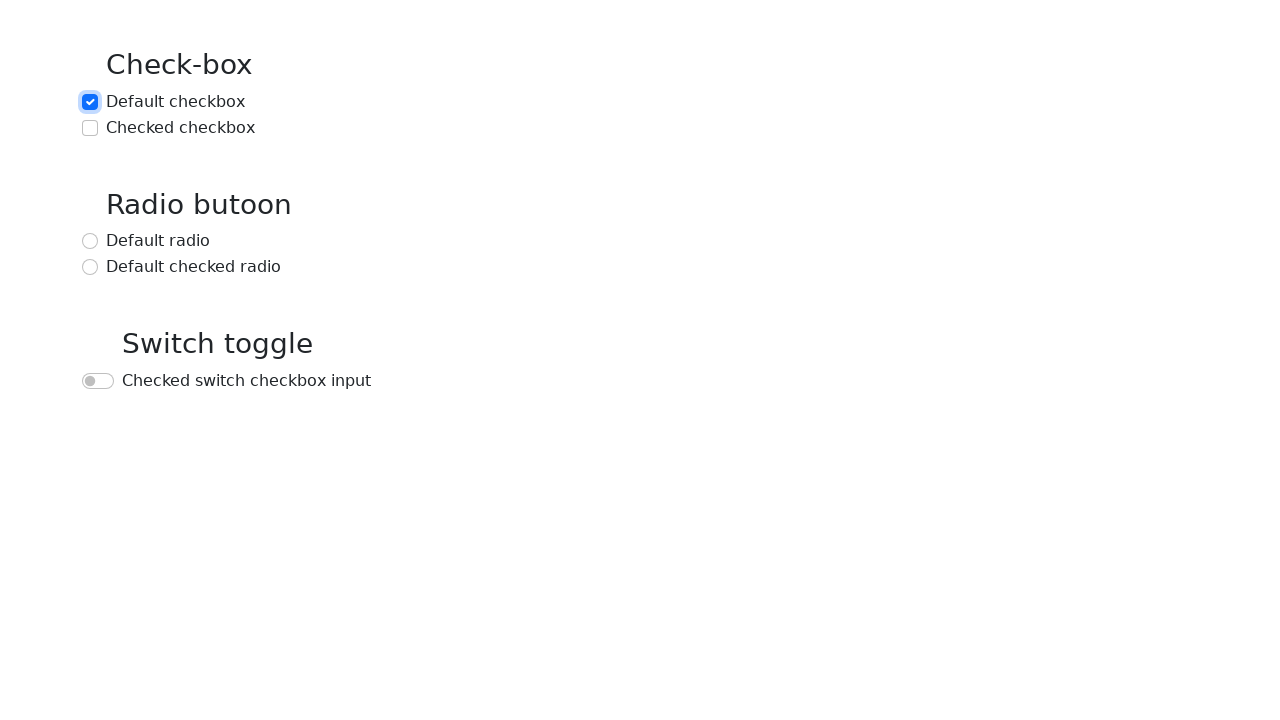

Checked a checkbox input element at (90, 128) on input >> nth=1
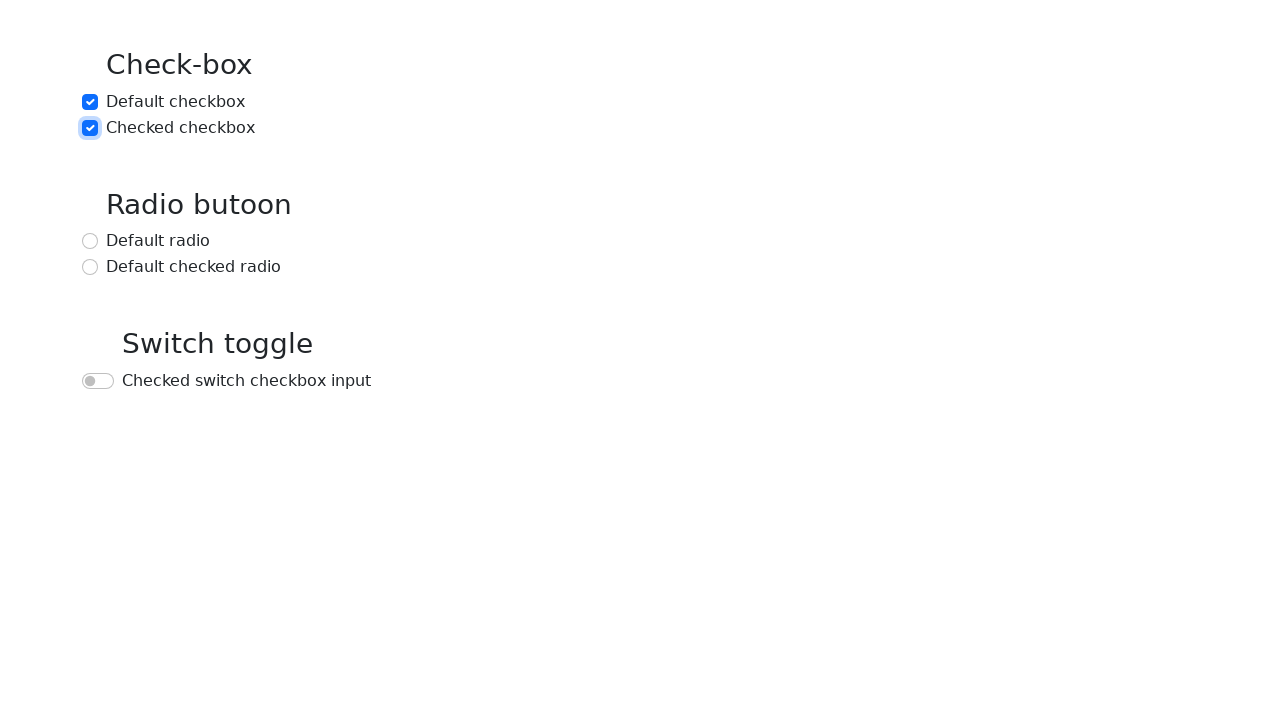

Checked a checkbox input element at (90, 241) on input >> nth=2
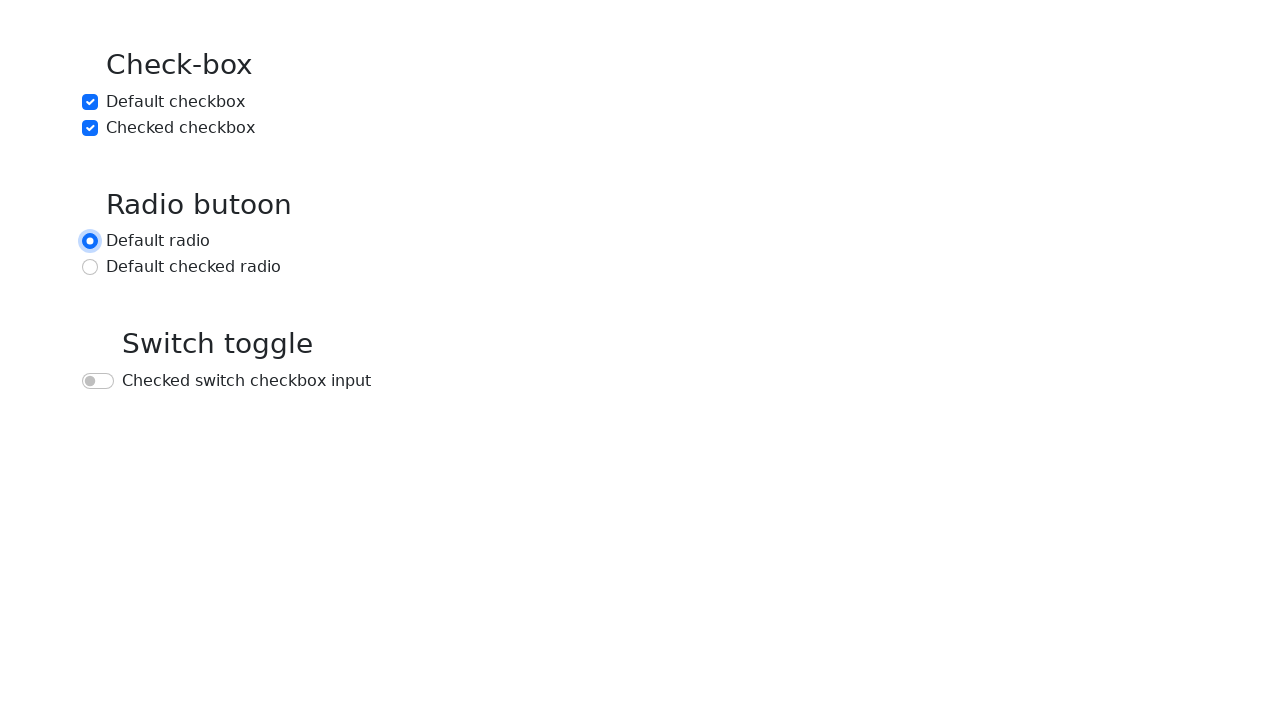

Checked a checkbox input element at (90, 267) on input >> nth=3
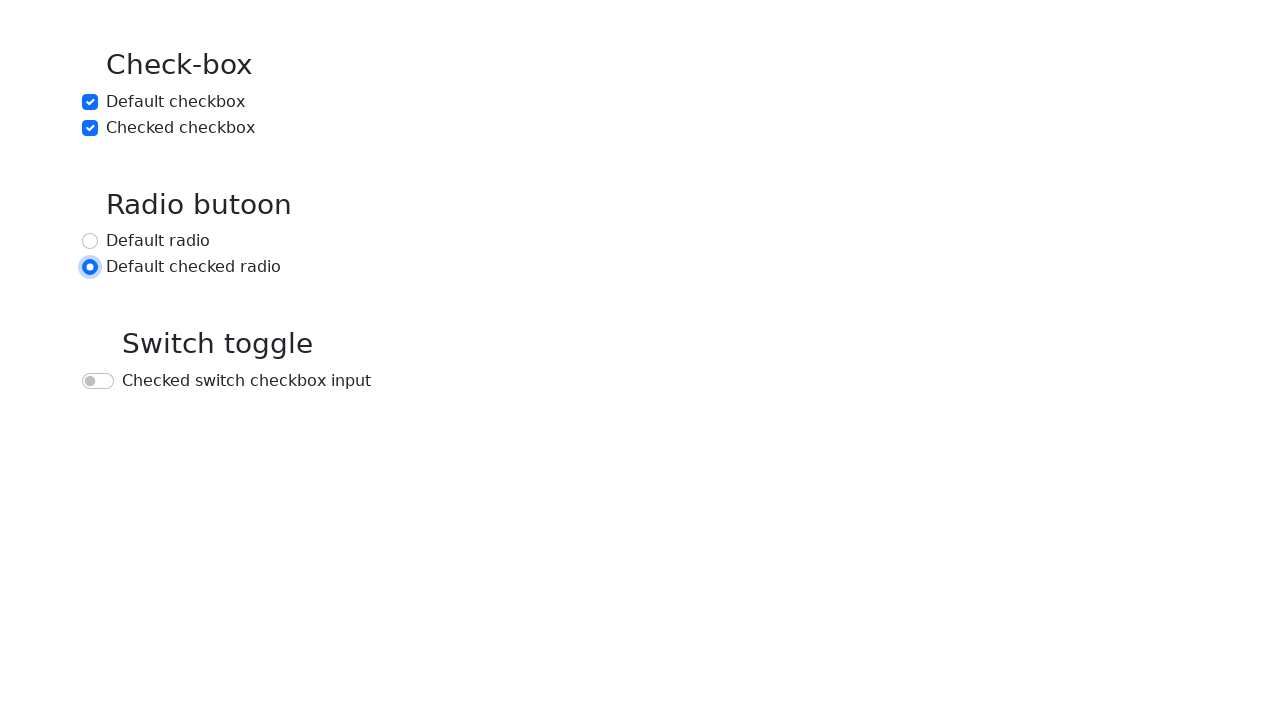

Checked a checkbox input element at (98, 381) on input >> nth=4
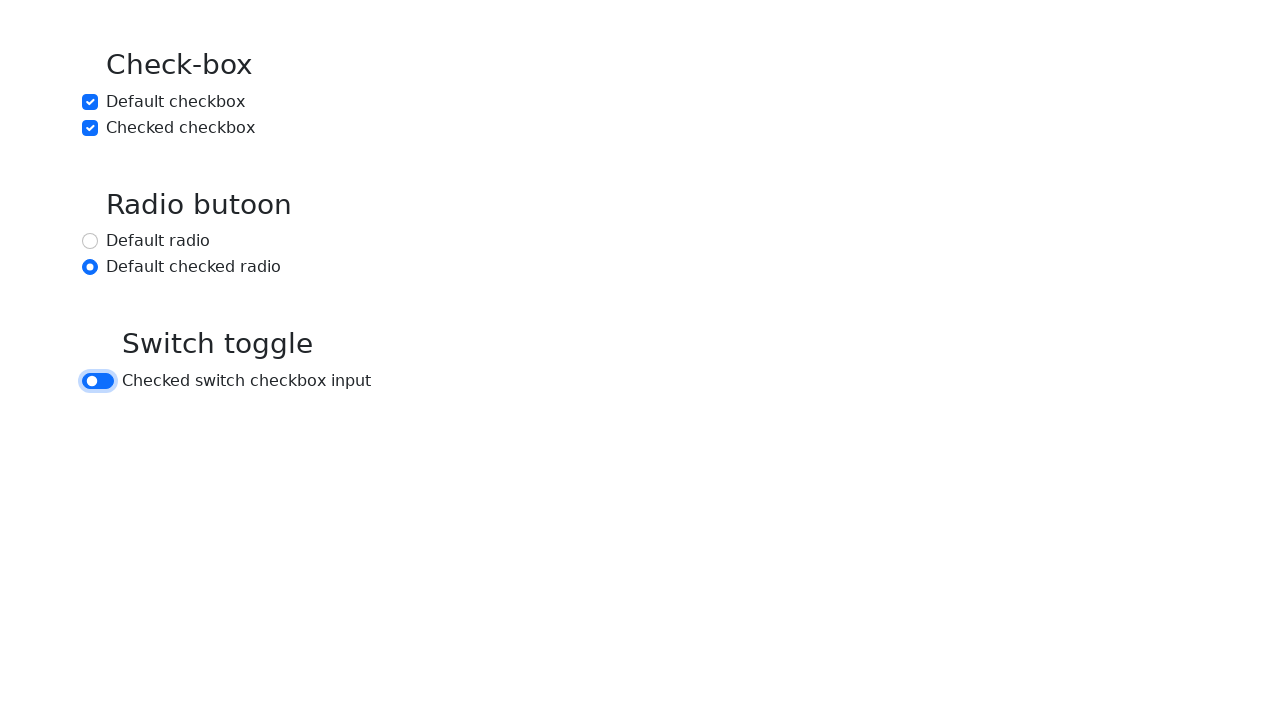

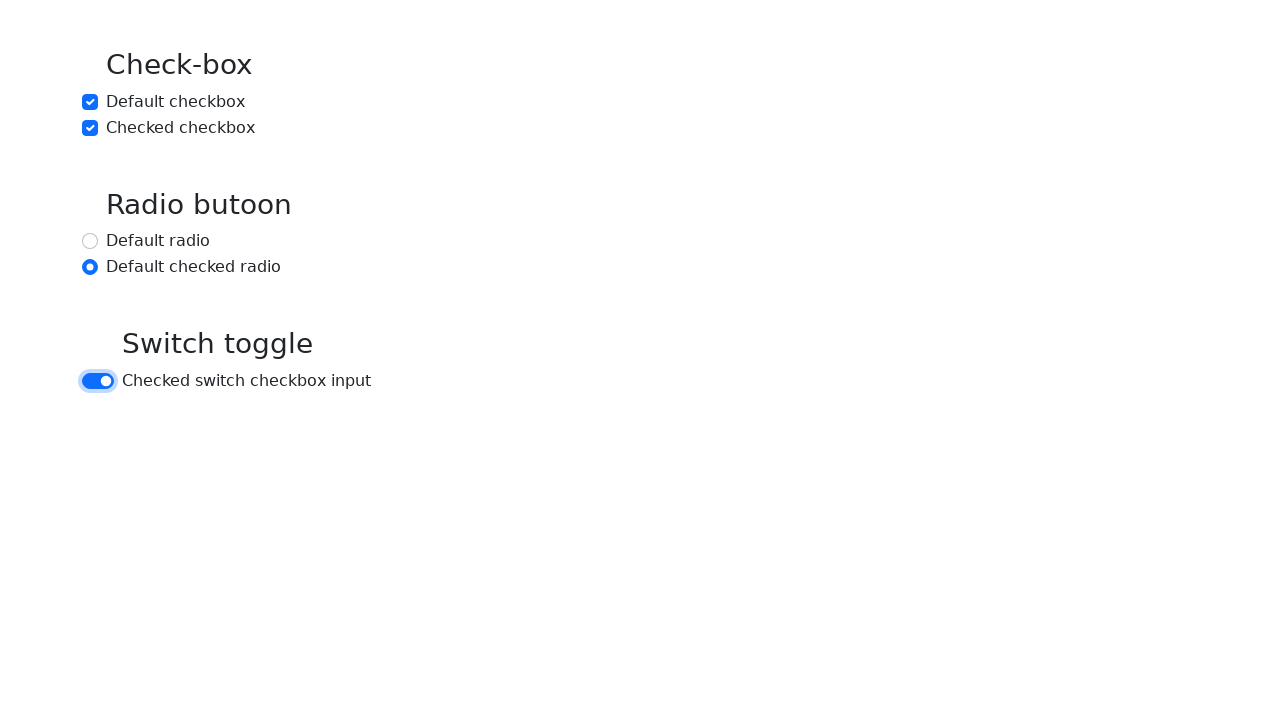